Tests checkbox functionality by verifying initial states, clicking checkboxes to toggle their state, and verifying the changes

Starting URL: https://the-internet.herokuapp.com/checkboxes

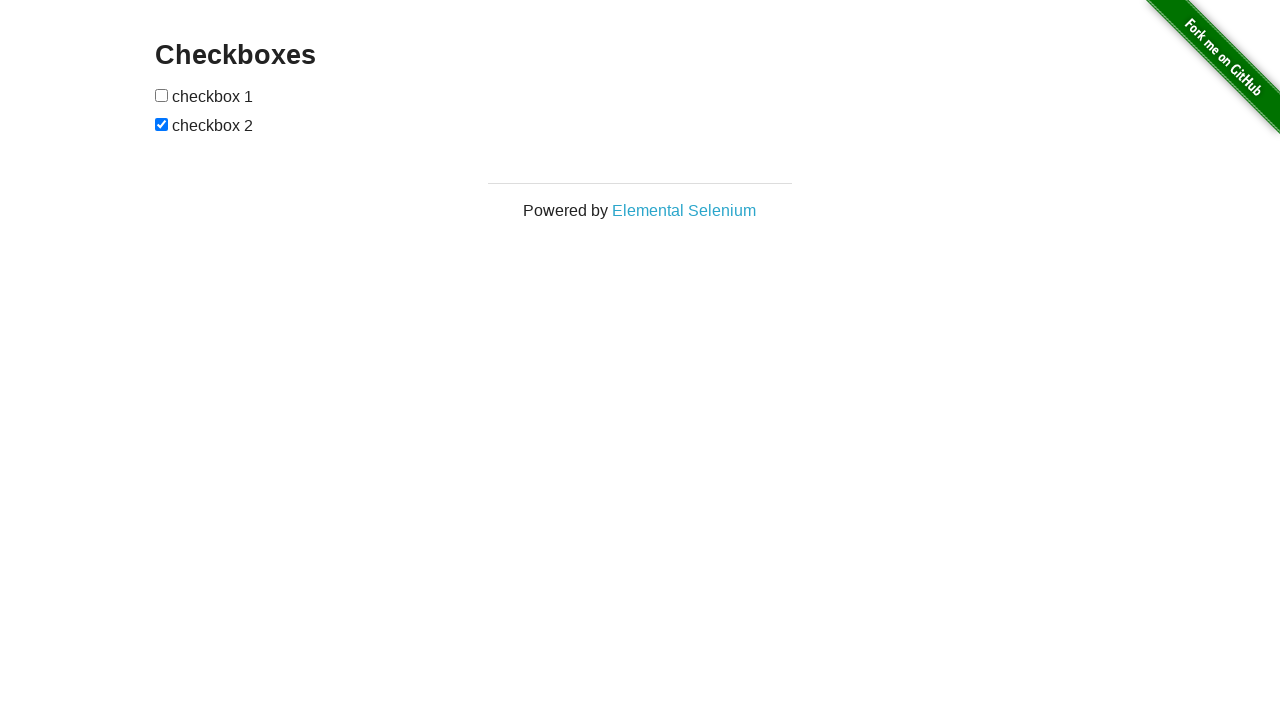

Located all checkboxes on the page
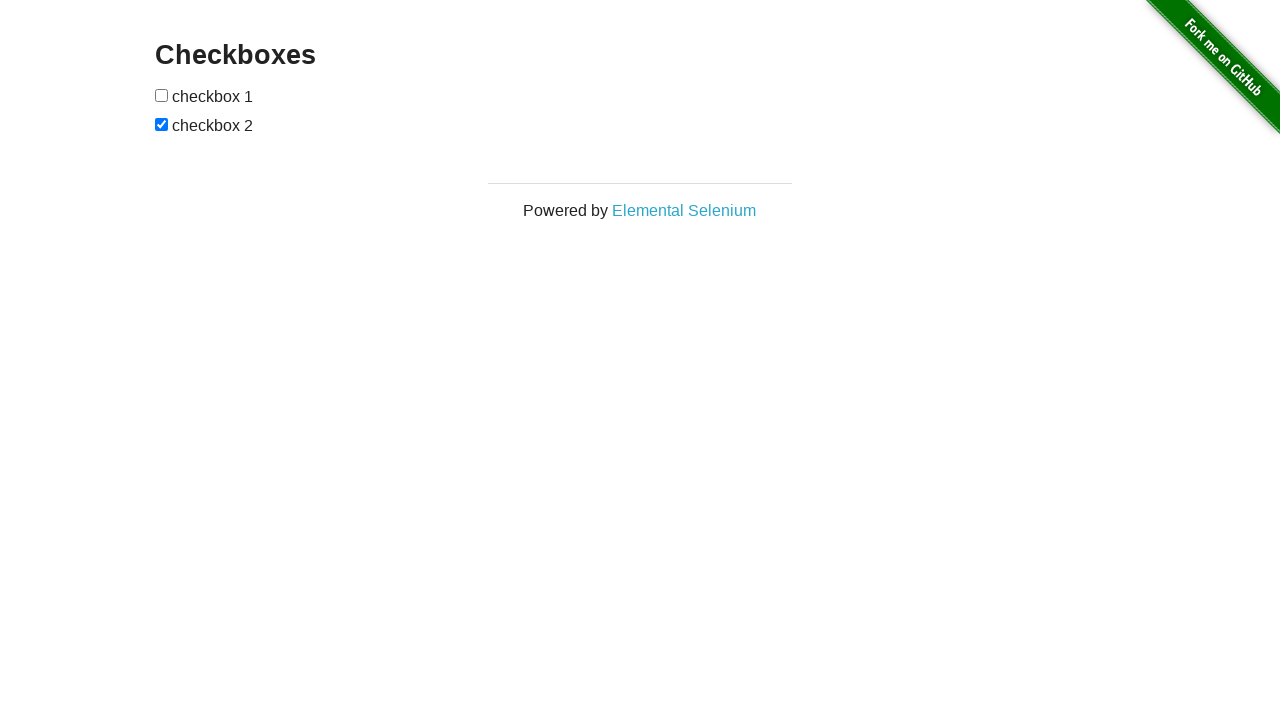

Verified that exactly 2 checkboxes are present
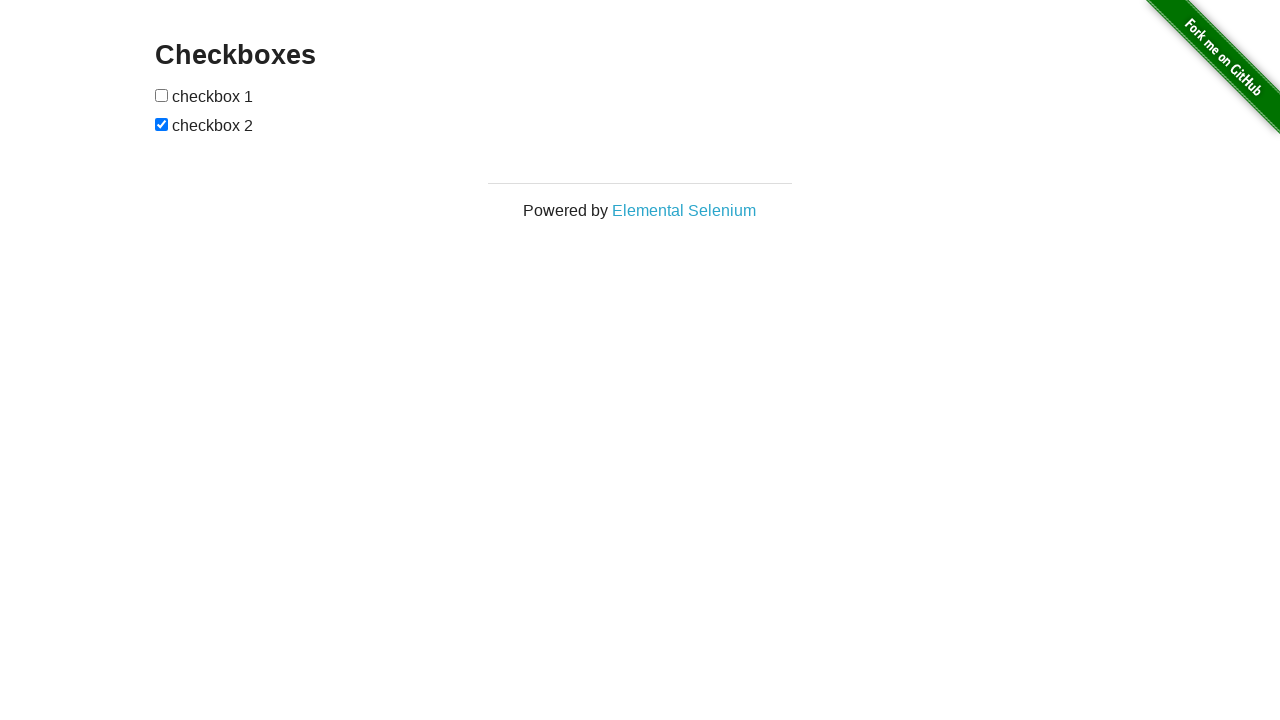

Verified checkbox 0 initial state is False
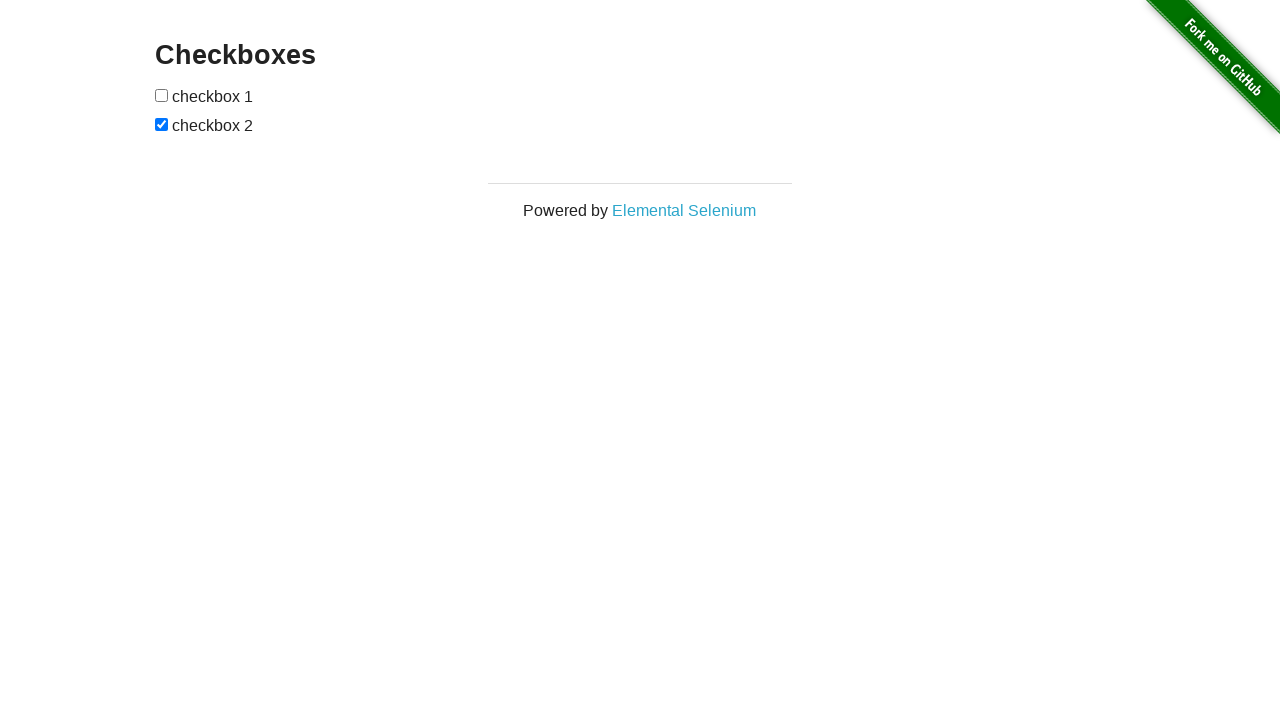

Clicked checkbox 0 to toggle state at (162, 95) on input[type='checkbox'] >> nth=0
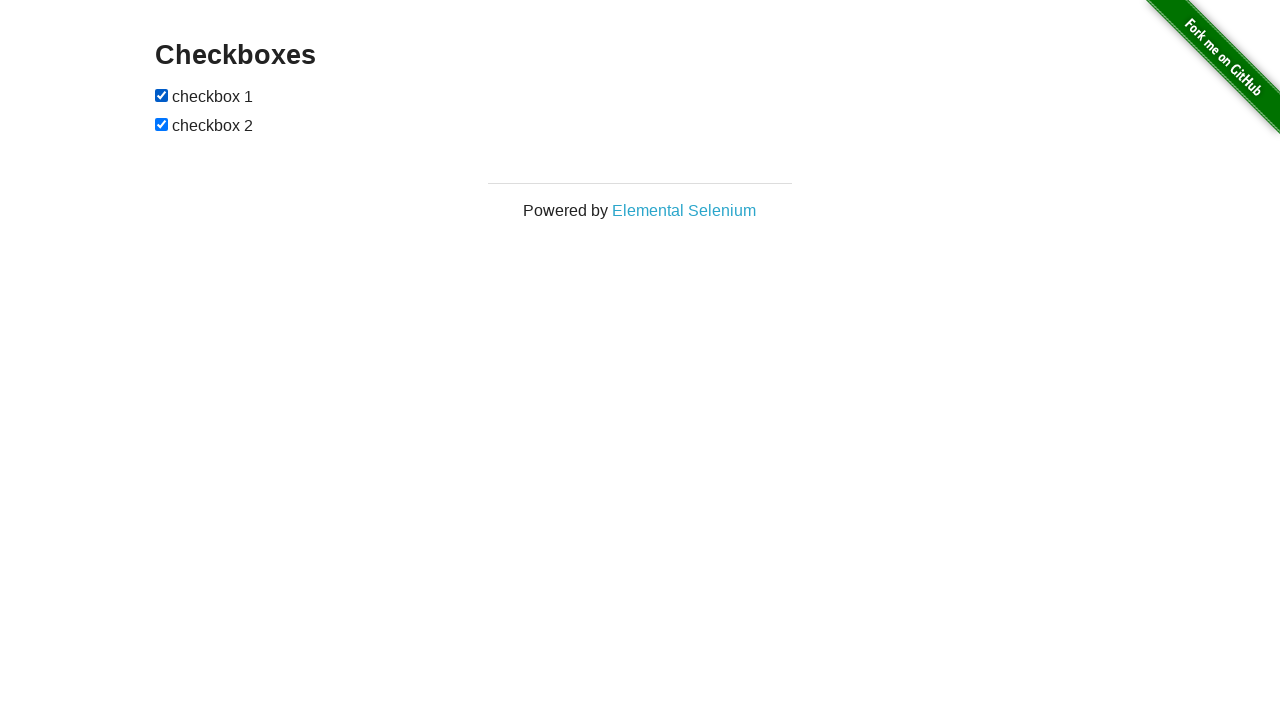

Verified checkbox 0 toggled to True
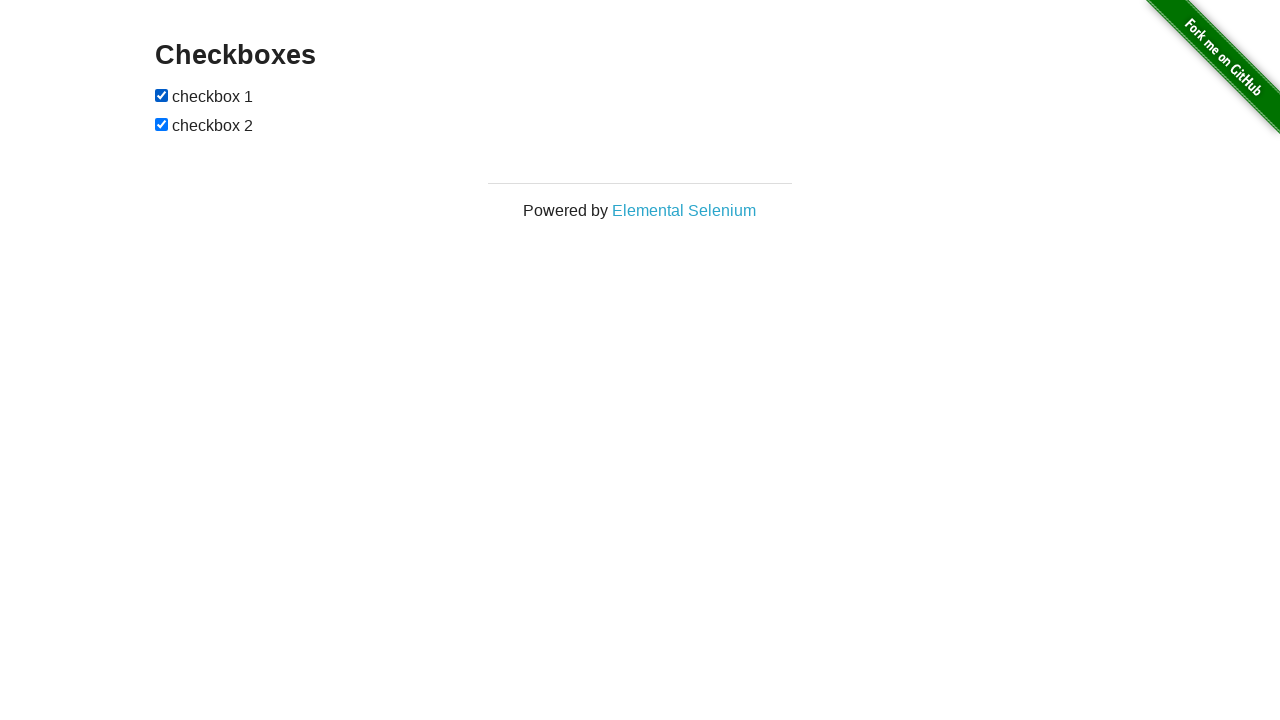

Clicked checkbox 0 again to restore original state at (162, 95) on input[type='checkbox'] >> nth=0
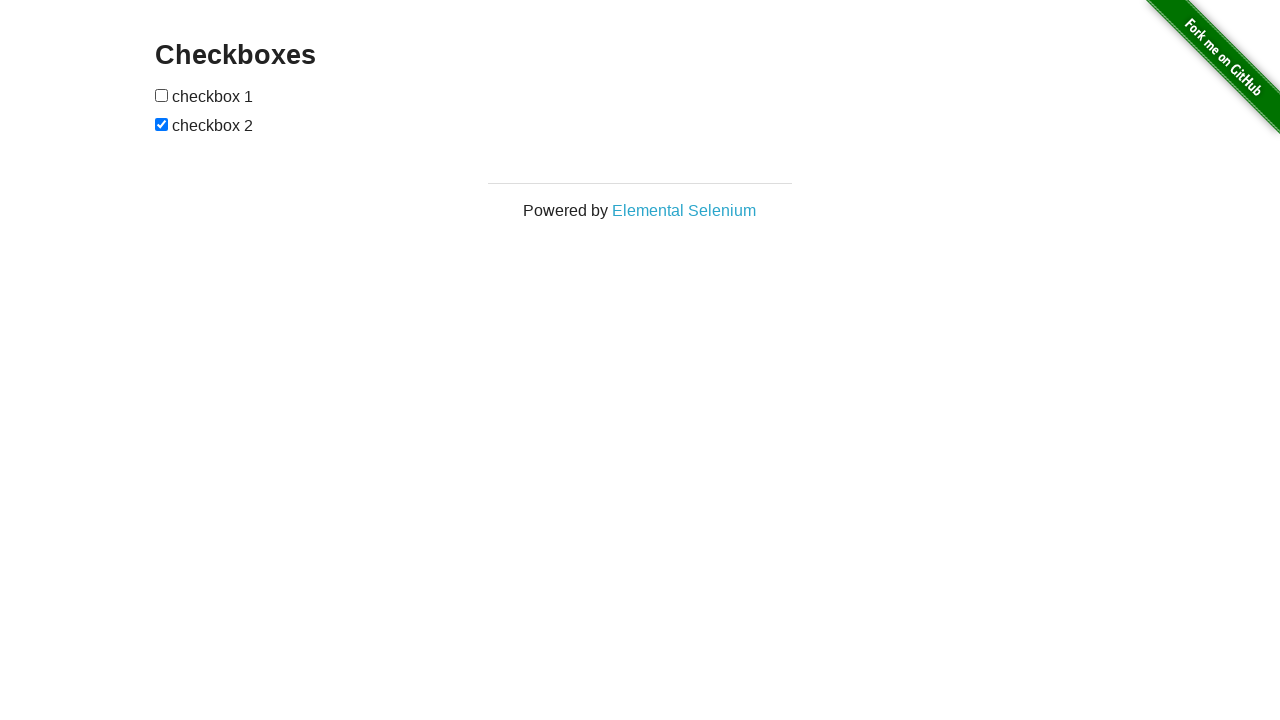

Verified checkbox 0 restored to original state False
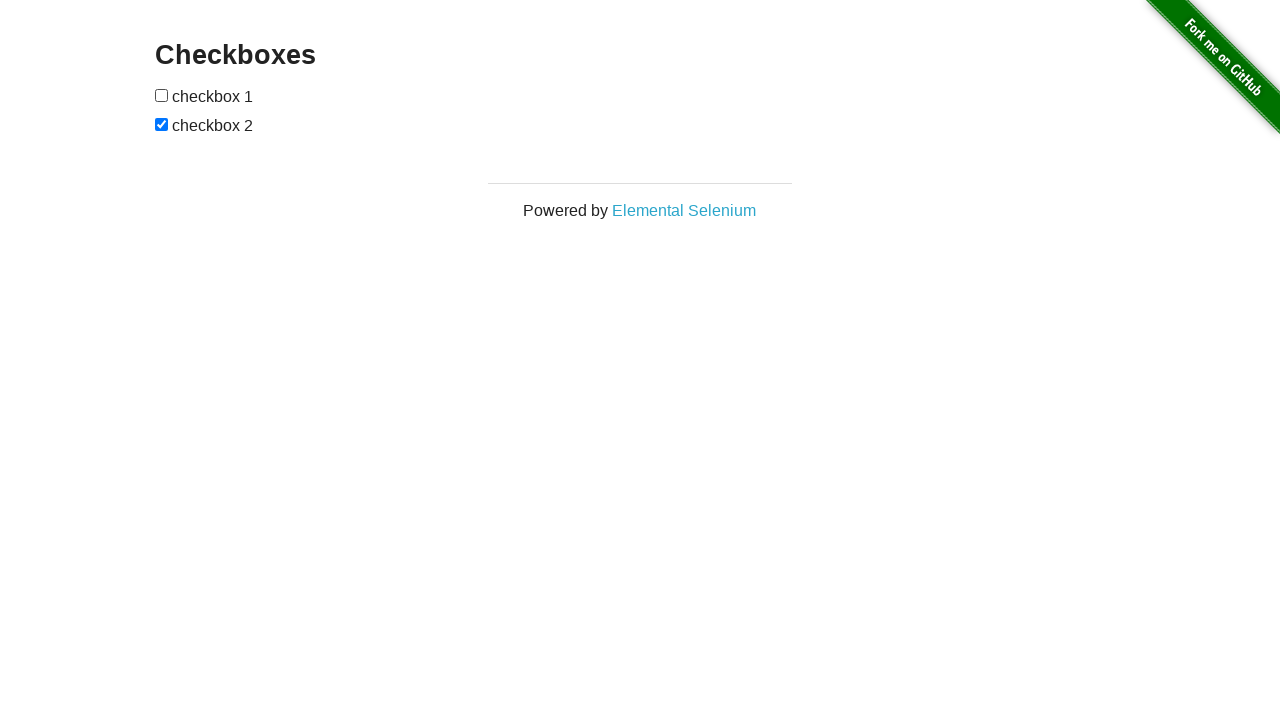

Verified checkbox 1 initial state is True
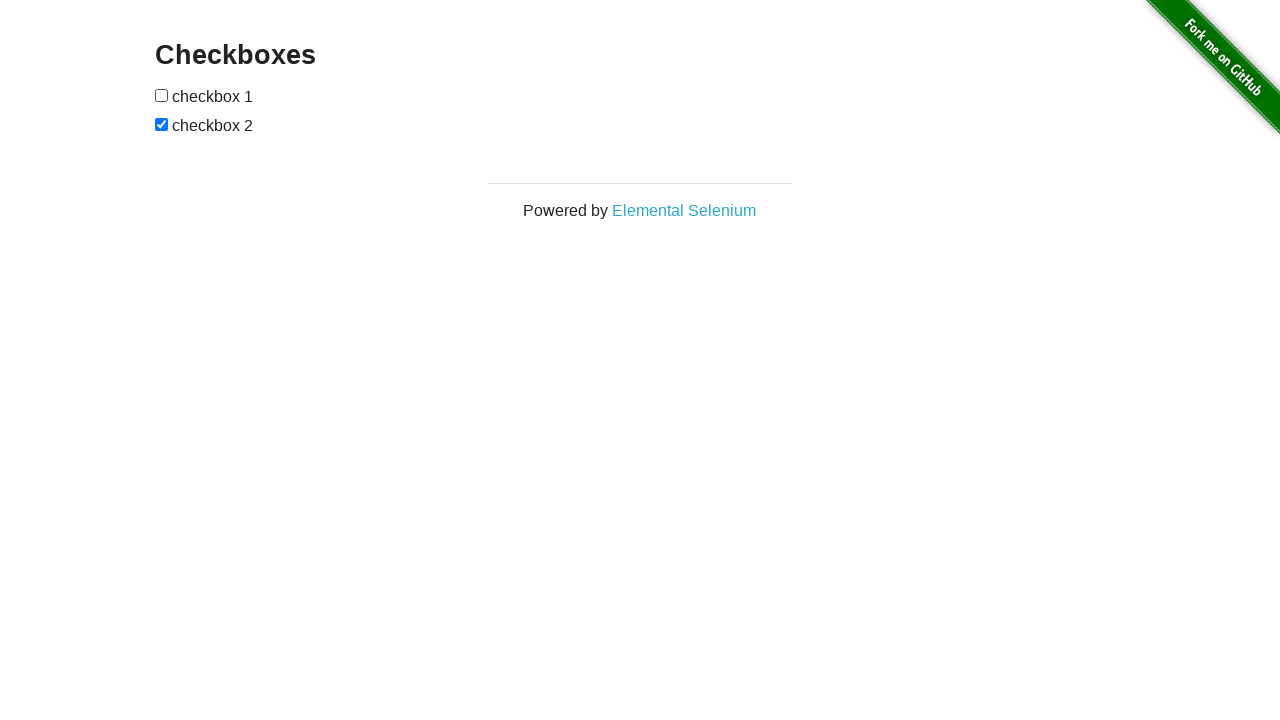

Clicked checkbox 1 to toggle state at (162, 124) on input[type='checkbox'] >> nth=1
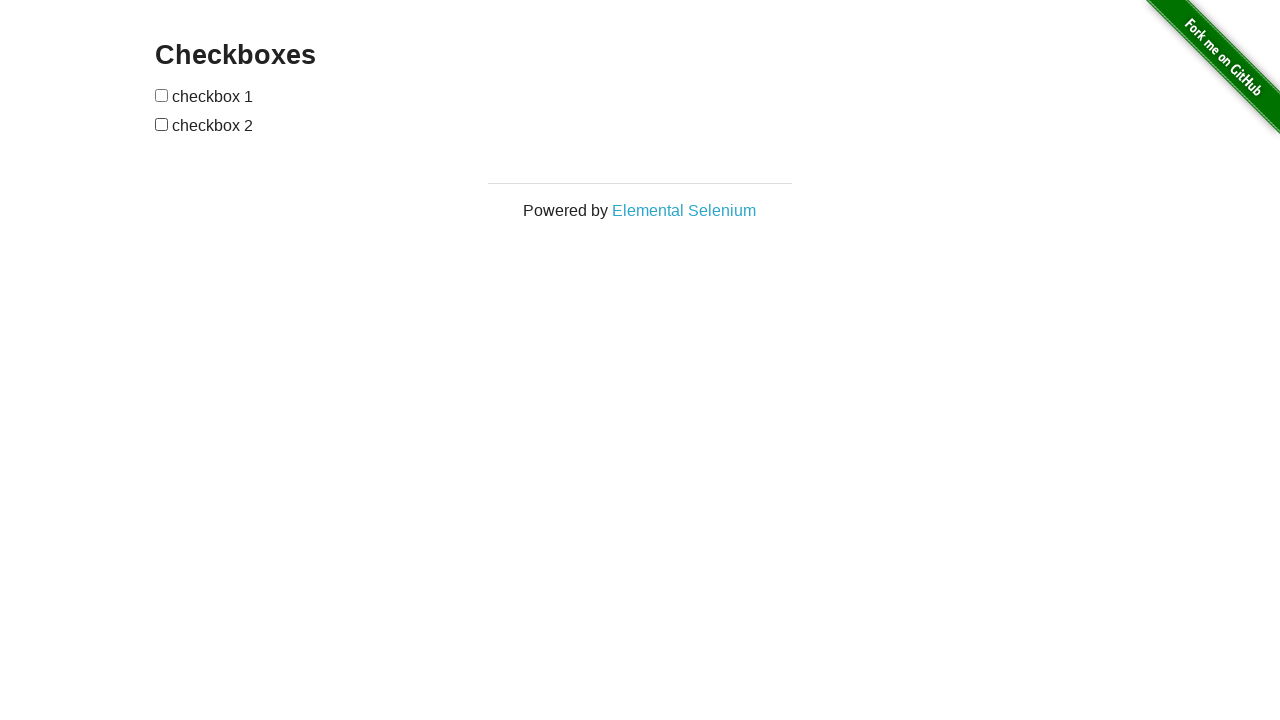

Verified checkbox 1 toggled to False
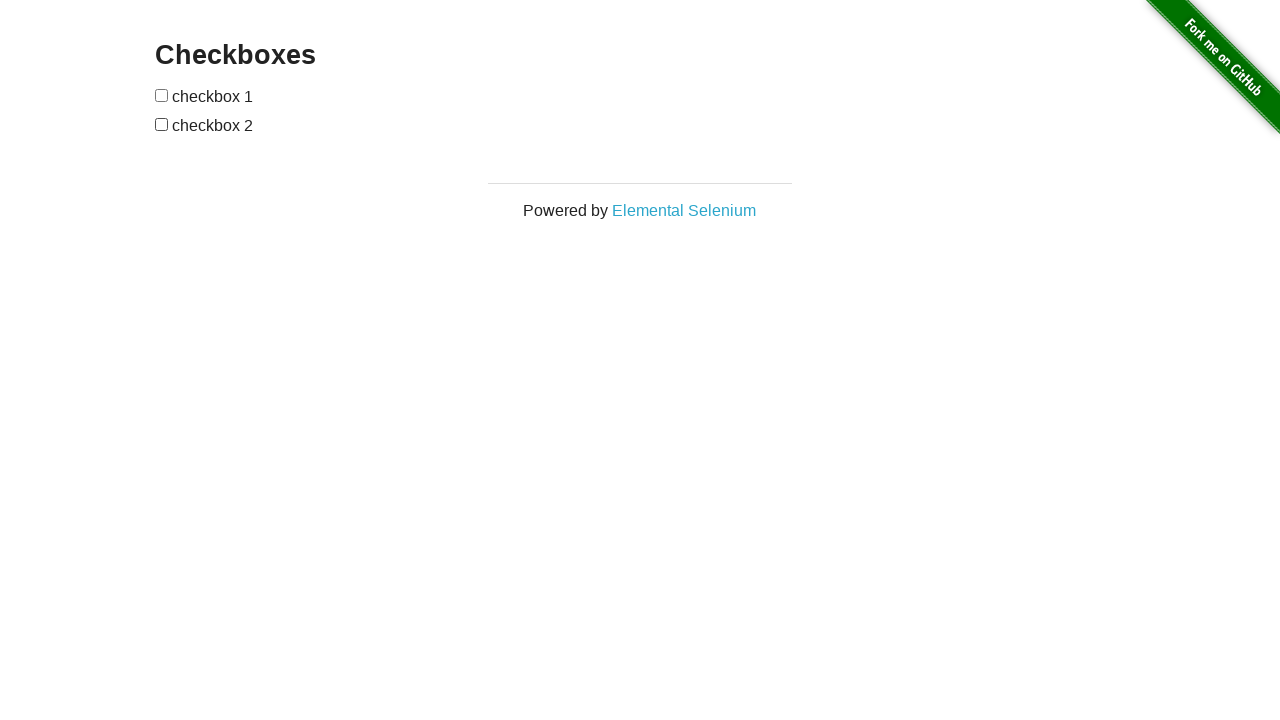

Clicked checkbox 1 again to restore original state at (162, 124) on input[type='checkbox'] >> nth=1
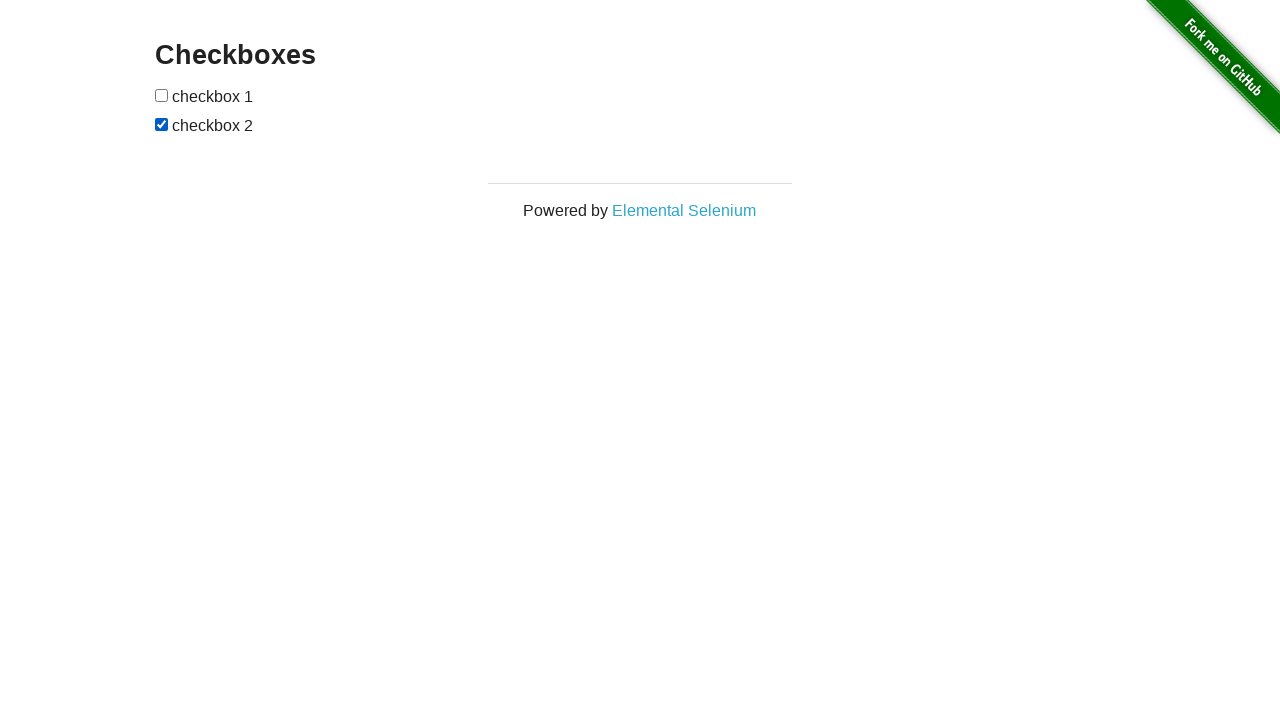

Verified checkbox 1 restored to original state True
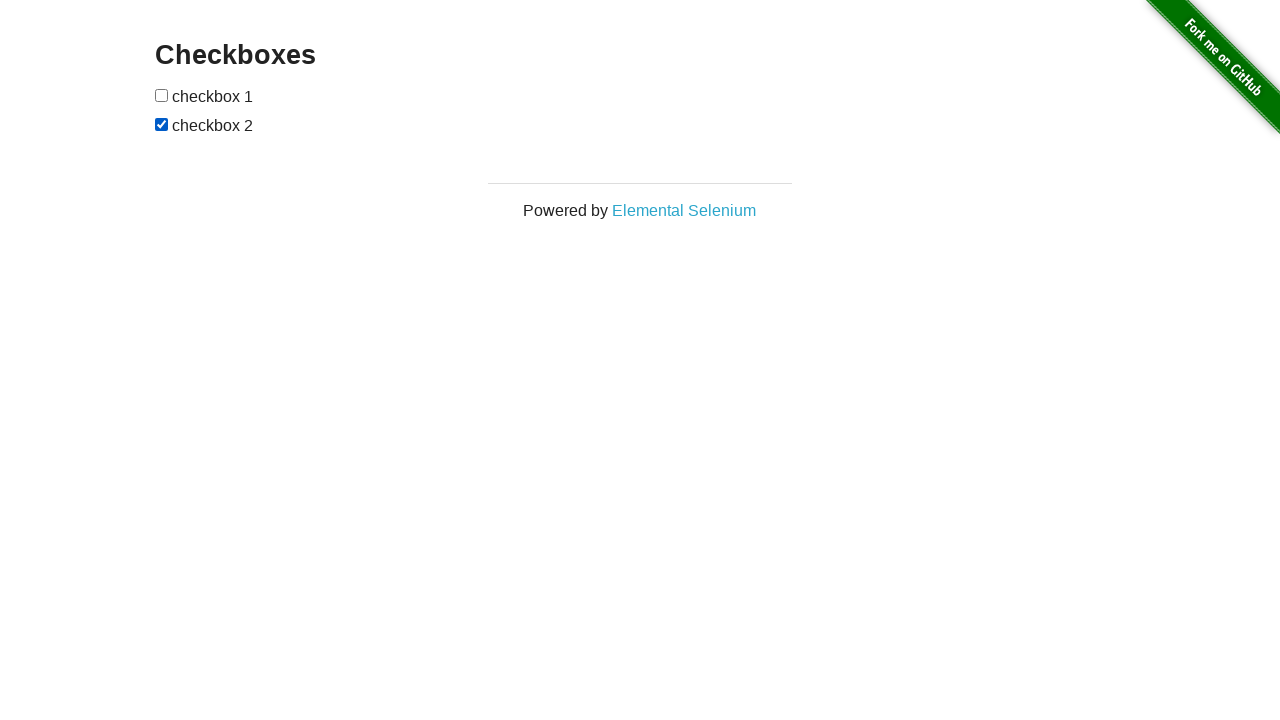

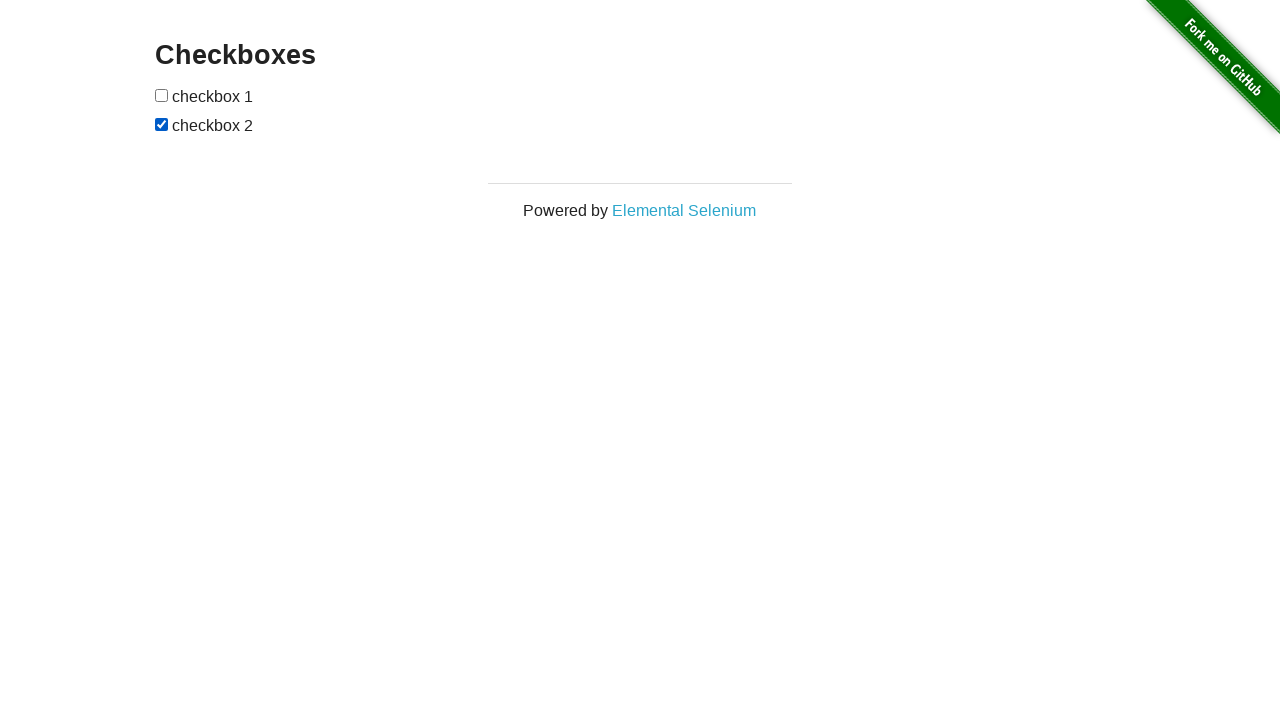